Navigates to vendor inventory page, selects a vendor by tax ID from dropdown, and clicks the order button

Starting URL: https://acme-test.uipath.com/vendors/inventory

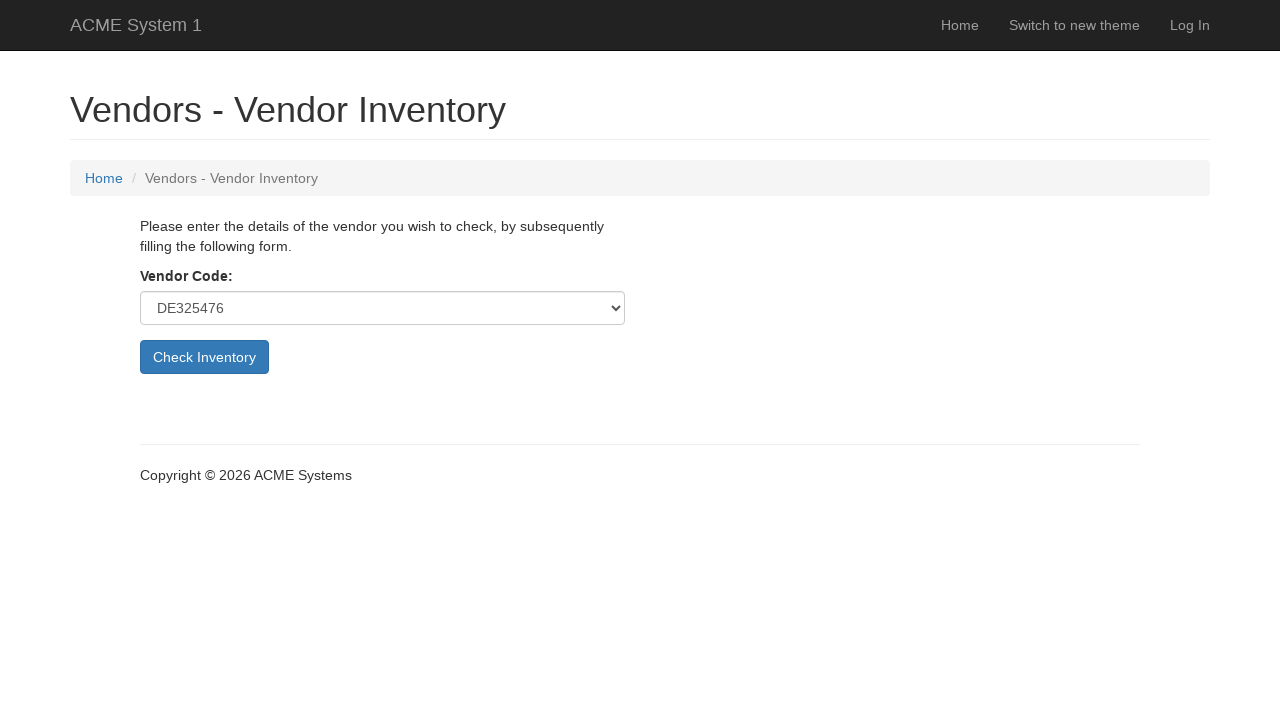

Selected vendor with tax ID 'DE325476' from dropdown on #vendorTaxId
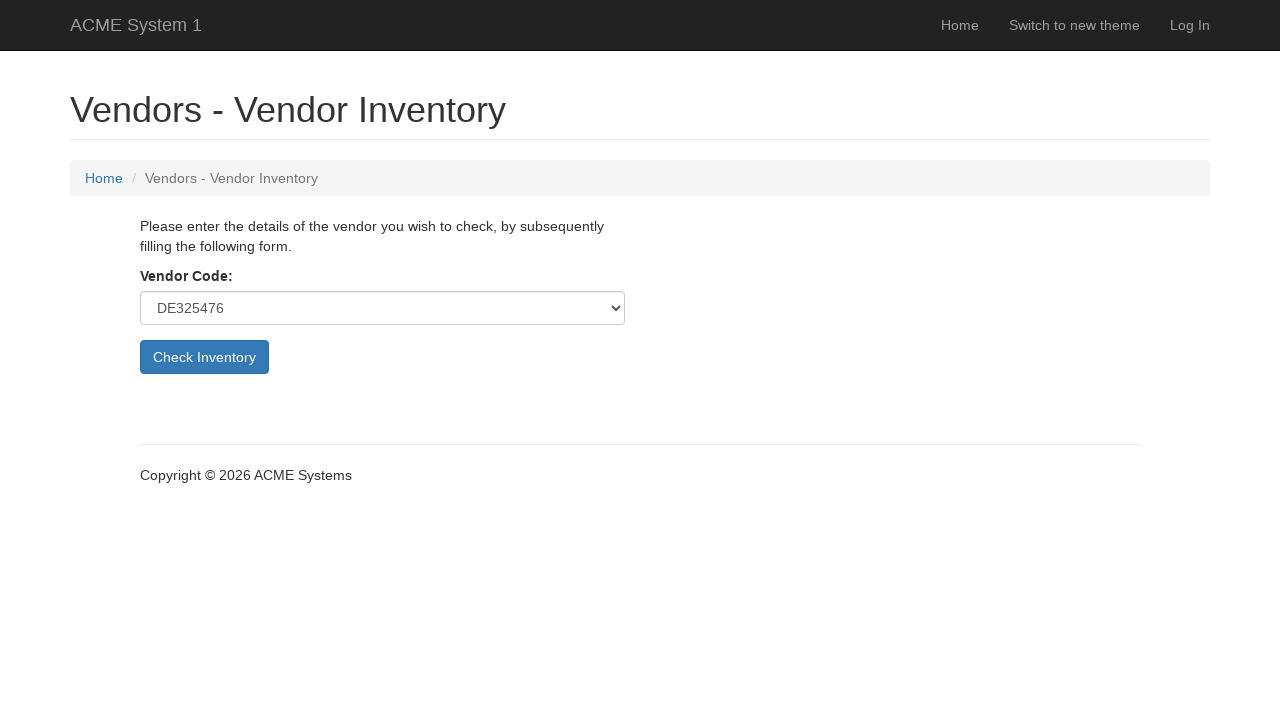

Clicked the order button at (204, 357) on #buttonOrder
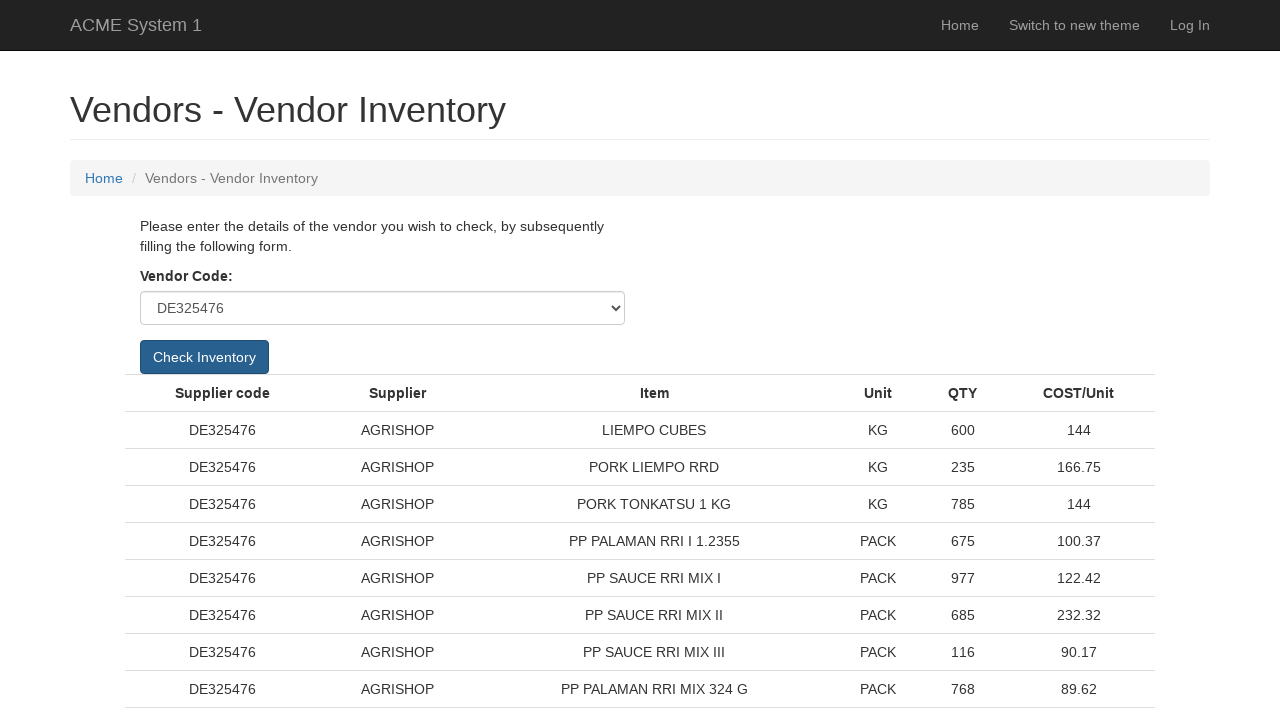

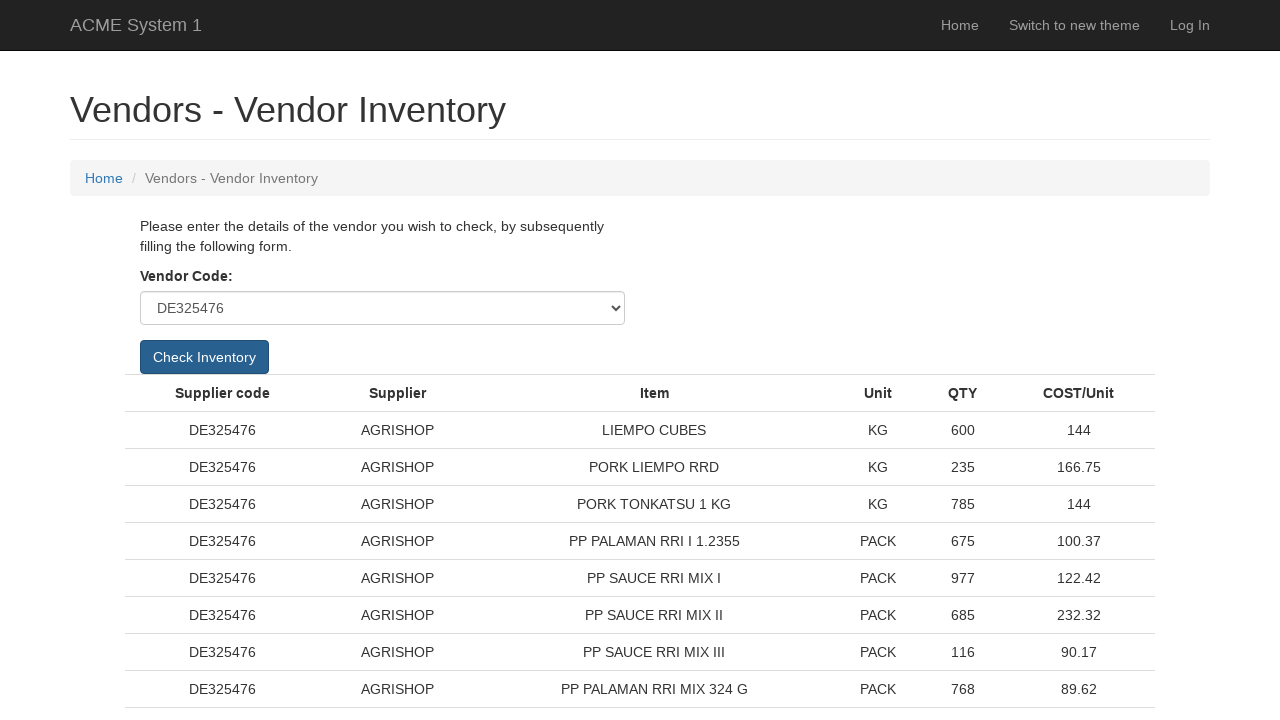